Tests negative login scenario by entering invalid credentials and verifying that an error message appears

Starting URL: https://www.saucedemo.com

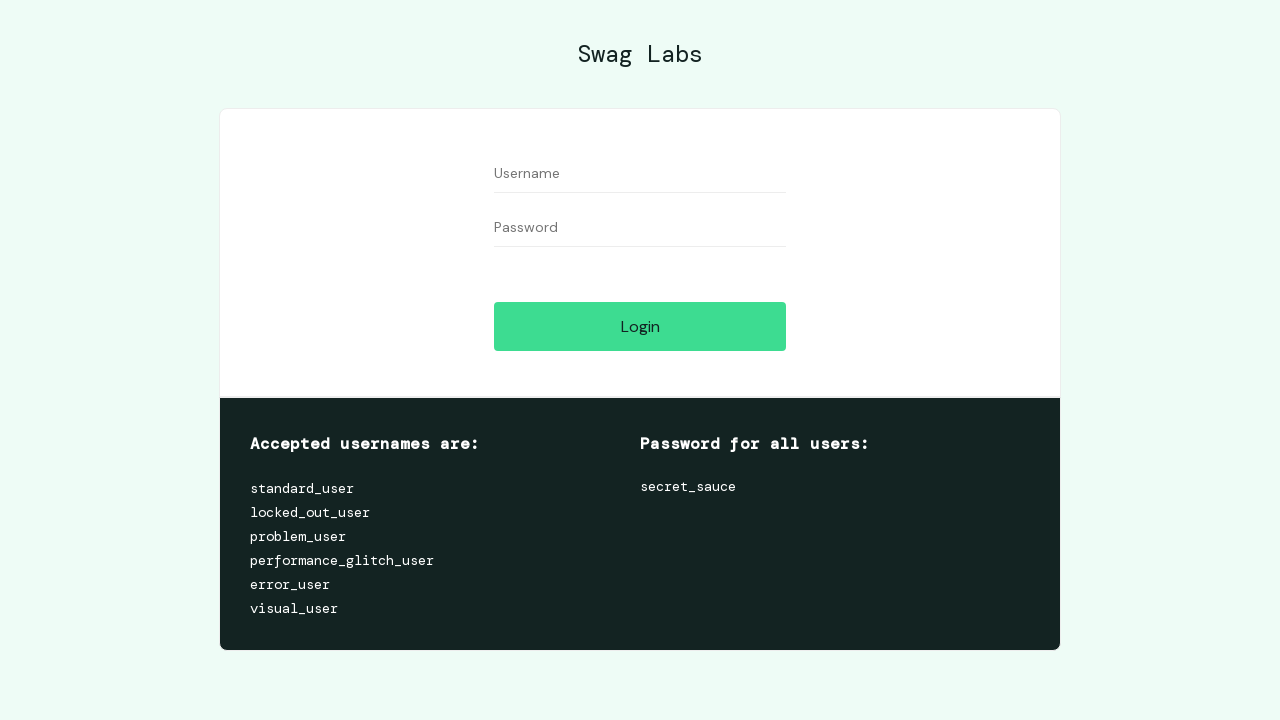

Filled username field with invalid username 'standard_user1' on input[data-test='username']
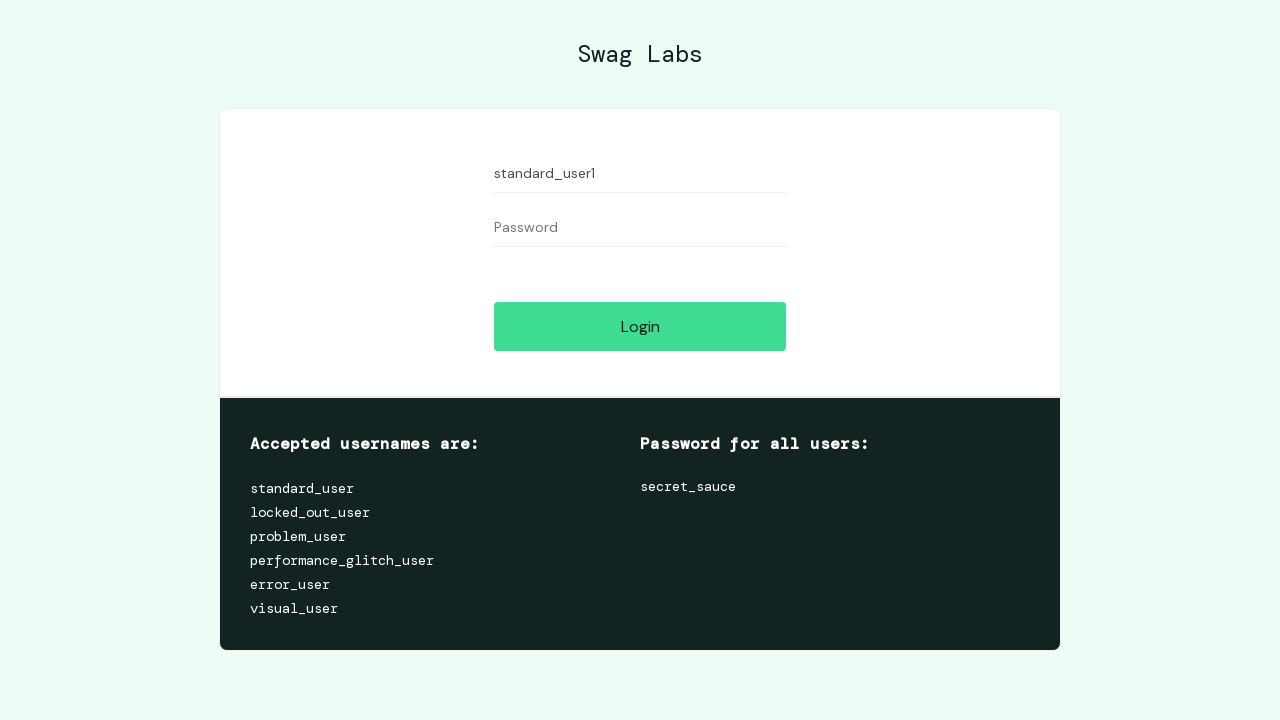

Filled password field with invalid password 'secret_sauce1' on #password
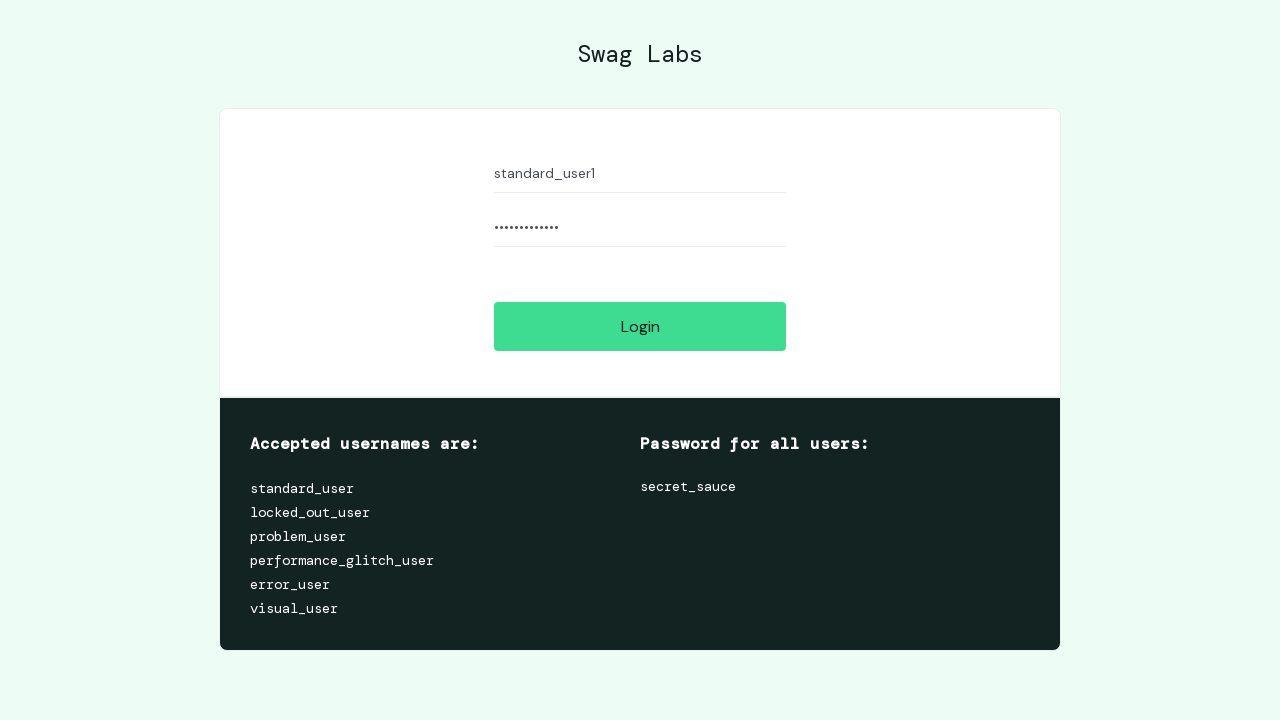

Clicked login button at (640, 326) on .btn_action
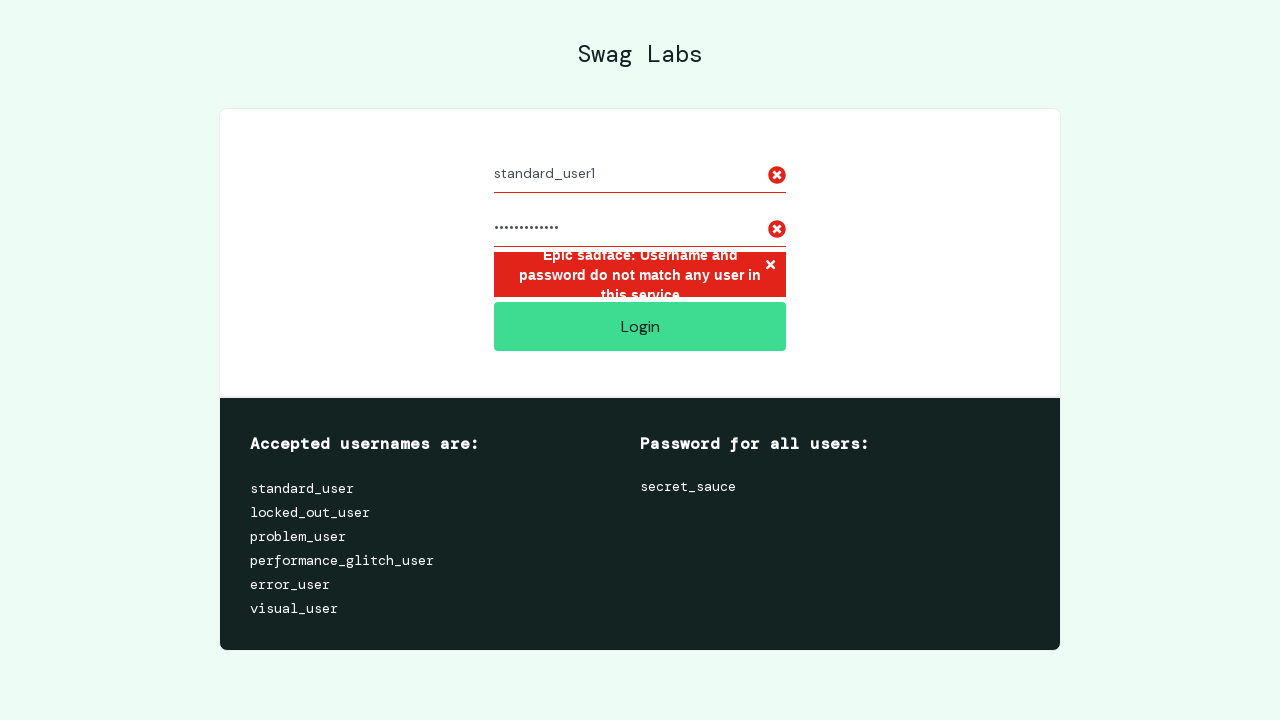

Error message element appeared on page
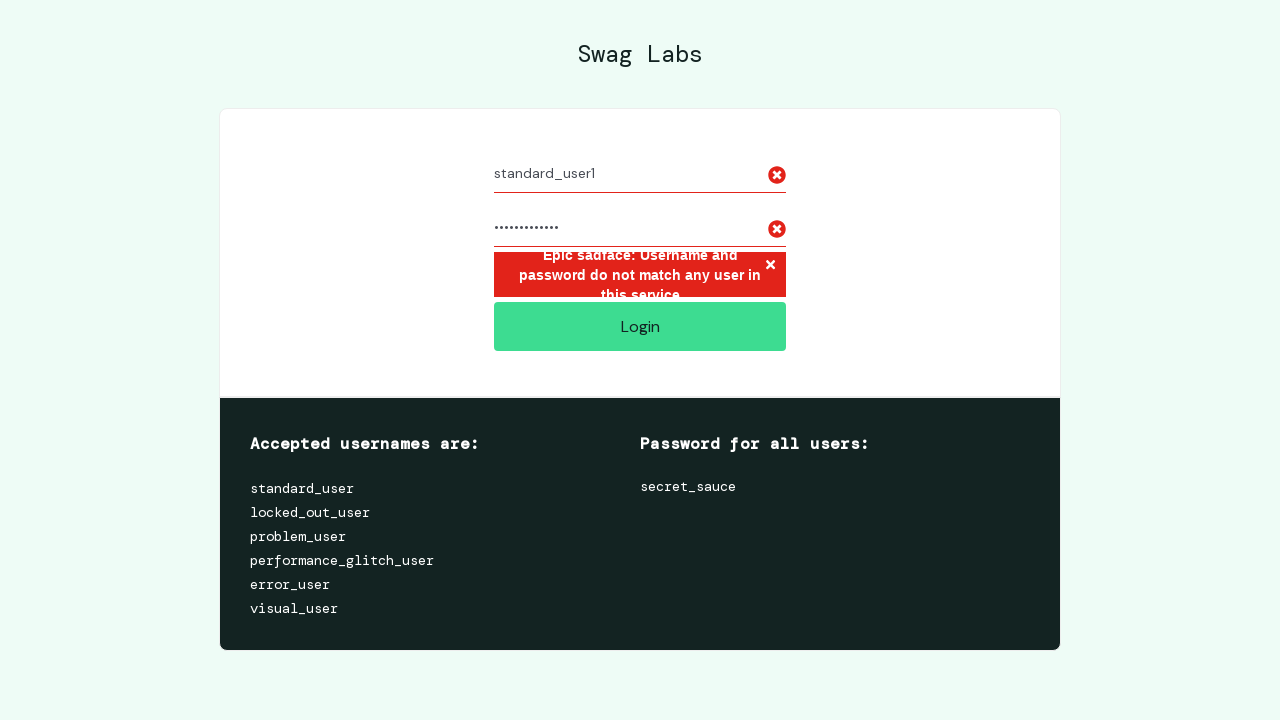

Retrieved error message text: 'Epic sadface: Username and password do not match any user in this service'
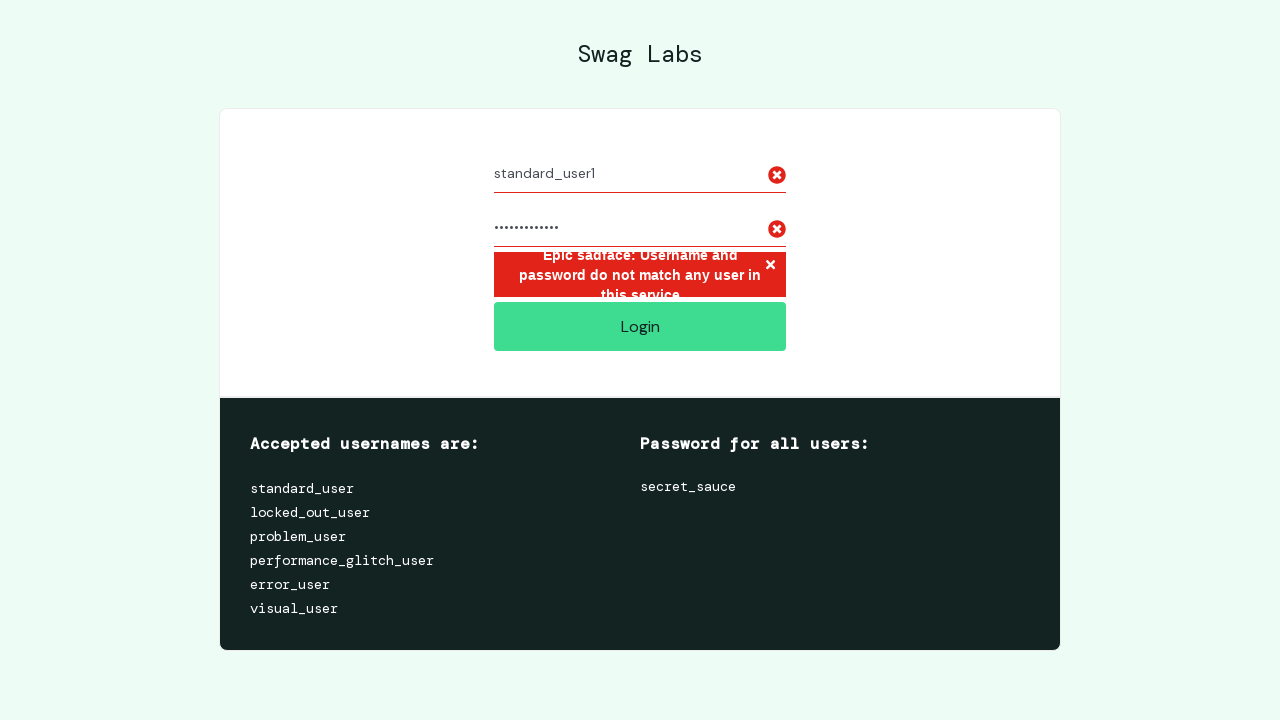

Verified error message contains expected text about username and password mismatch
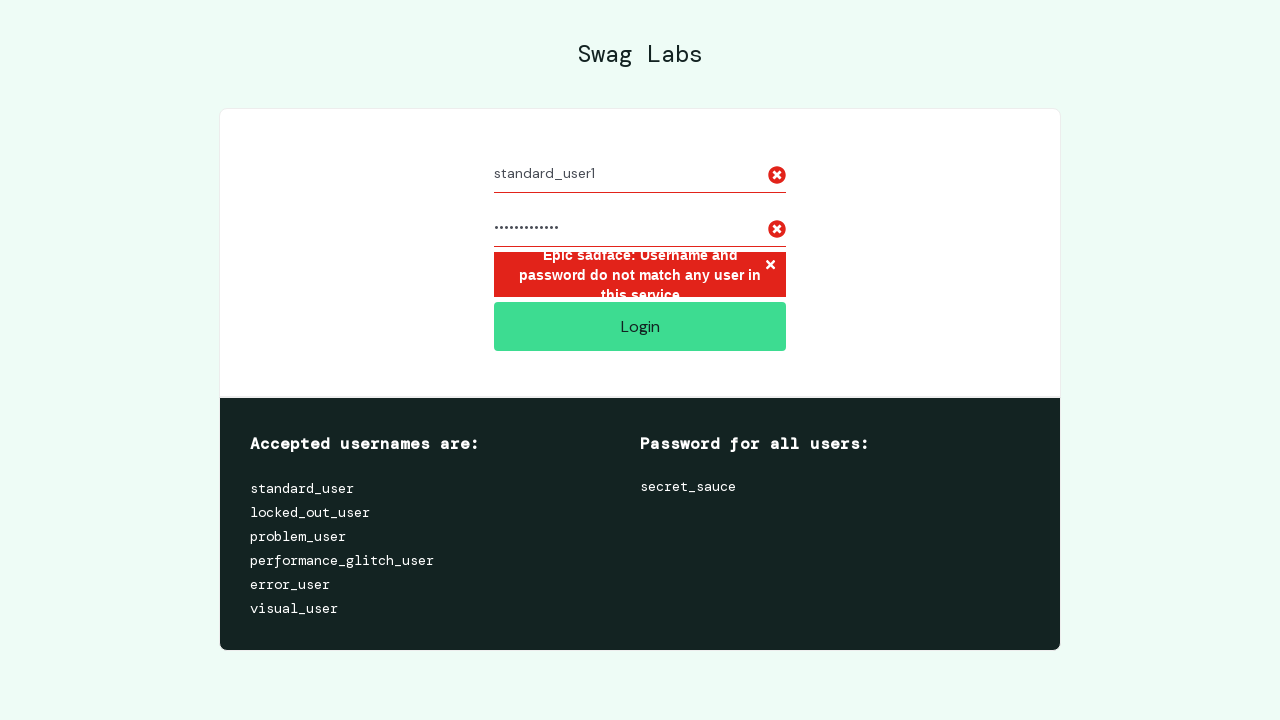

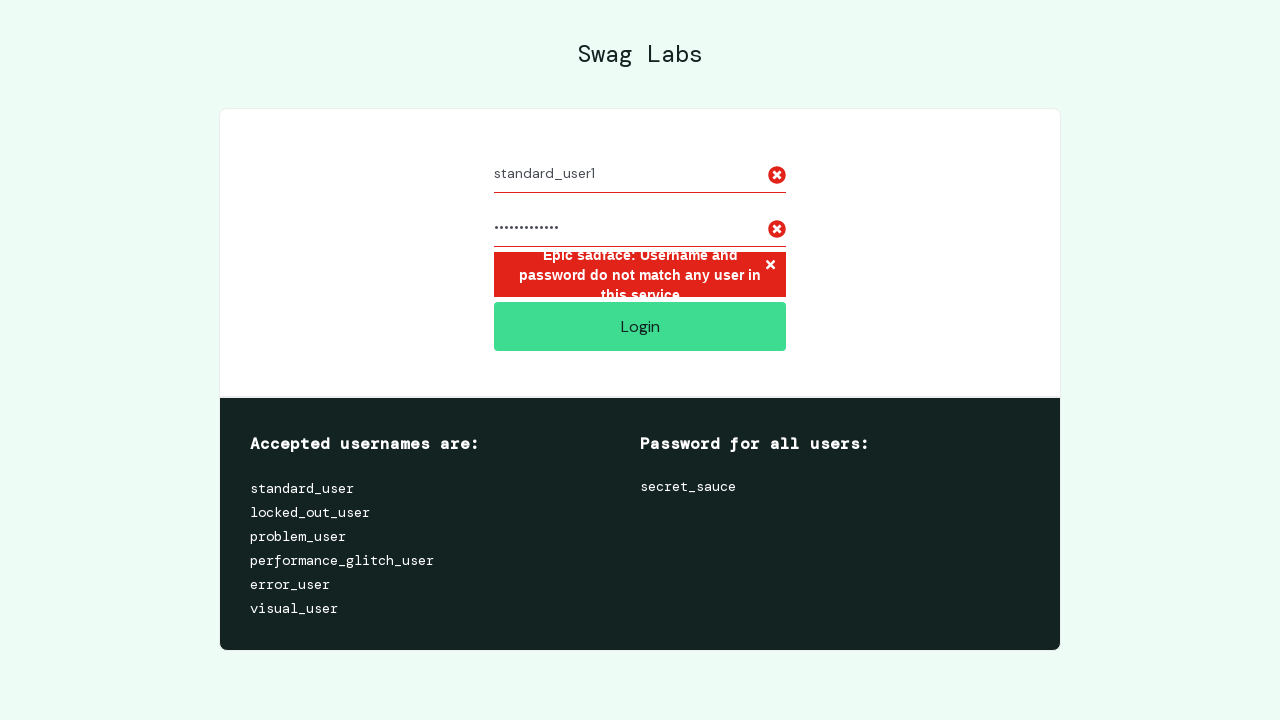